Tests JavaScript prompt alert by clicking the prompt button, entering text, accepting the alert, and verifying the entered text appears in the result

Starting URL: https://the-internet.herokuapp.com/javascript_alerts

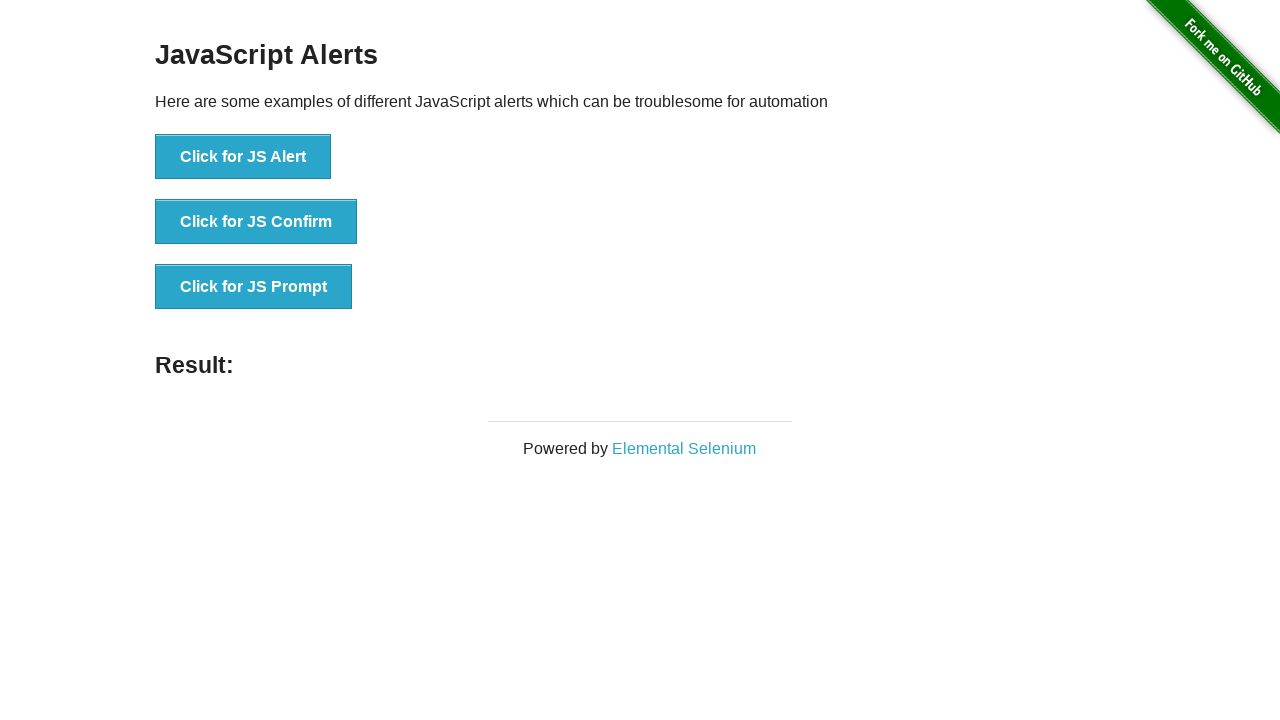

Set up dialog handler to accept prompt with 'Abdullah'
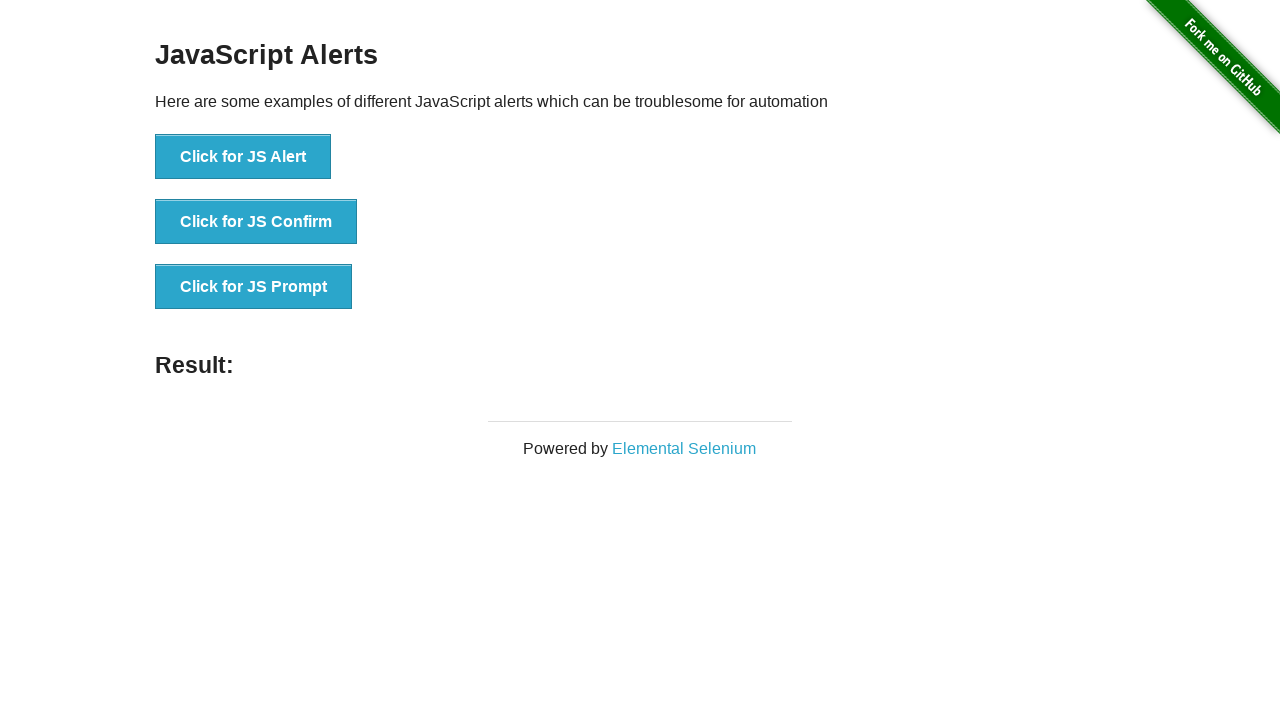

Clicked the JavaScript prompt button at (254, 287) on xpath=//button[@onclick='jsPrompt()']
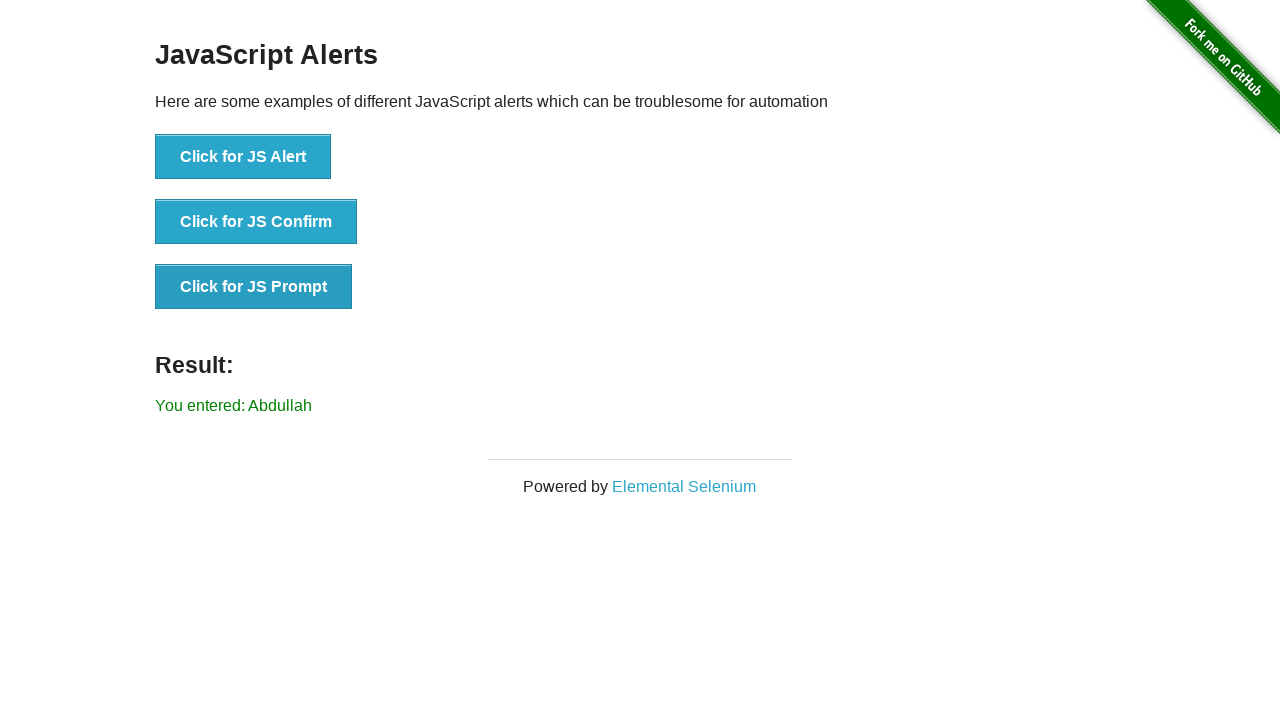

Located the result element
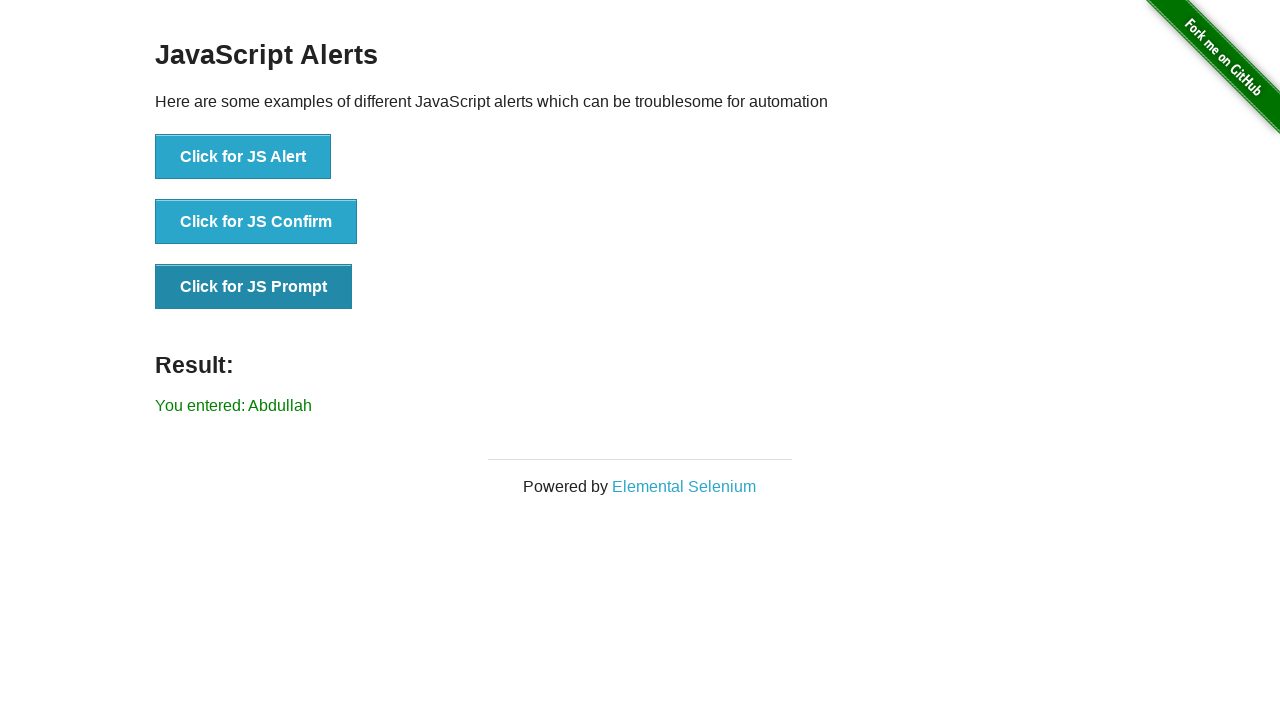

Verified that 'Abdullah' appears in the result text
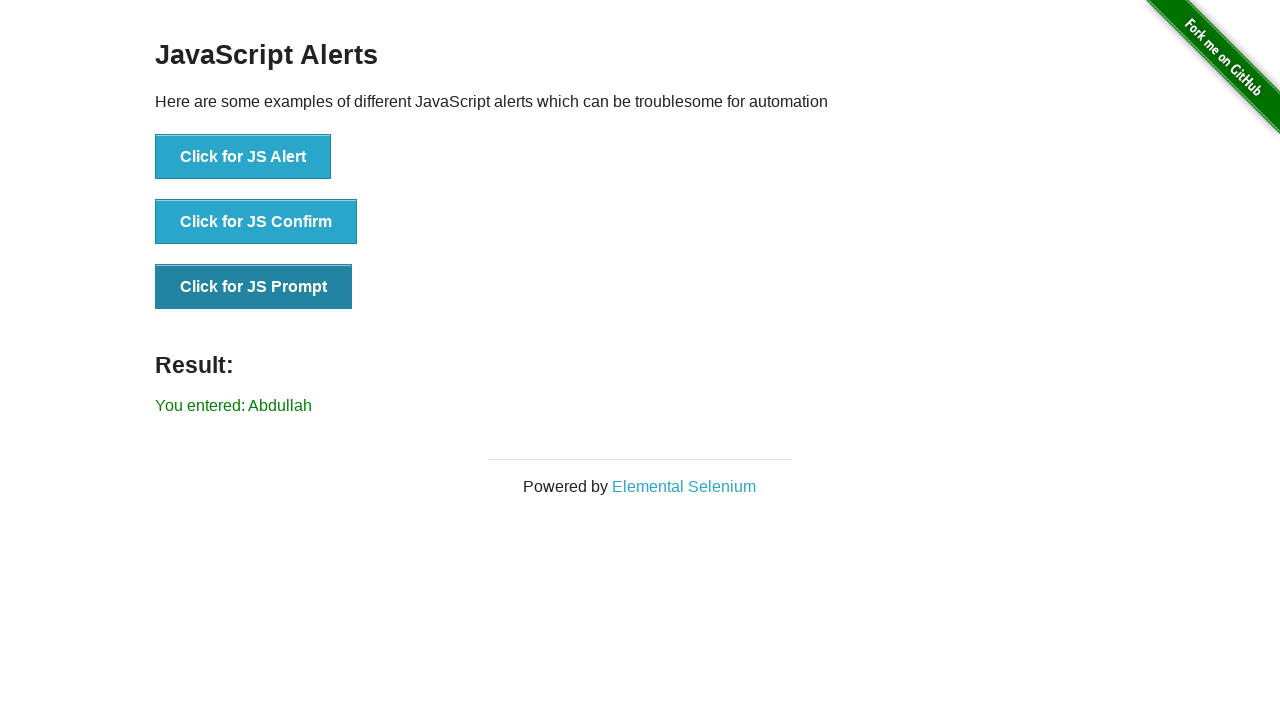

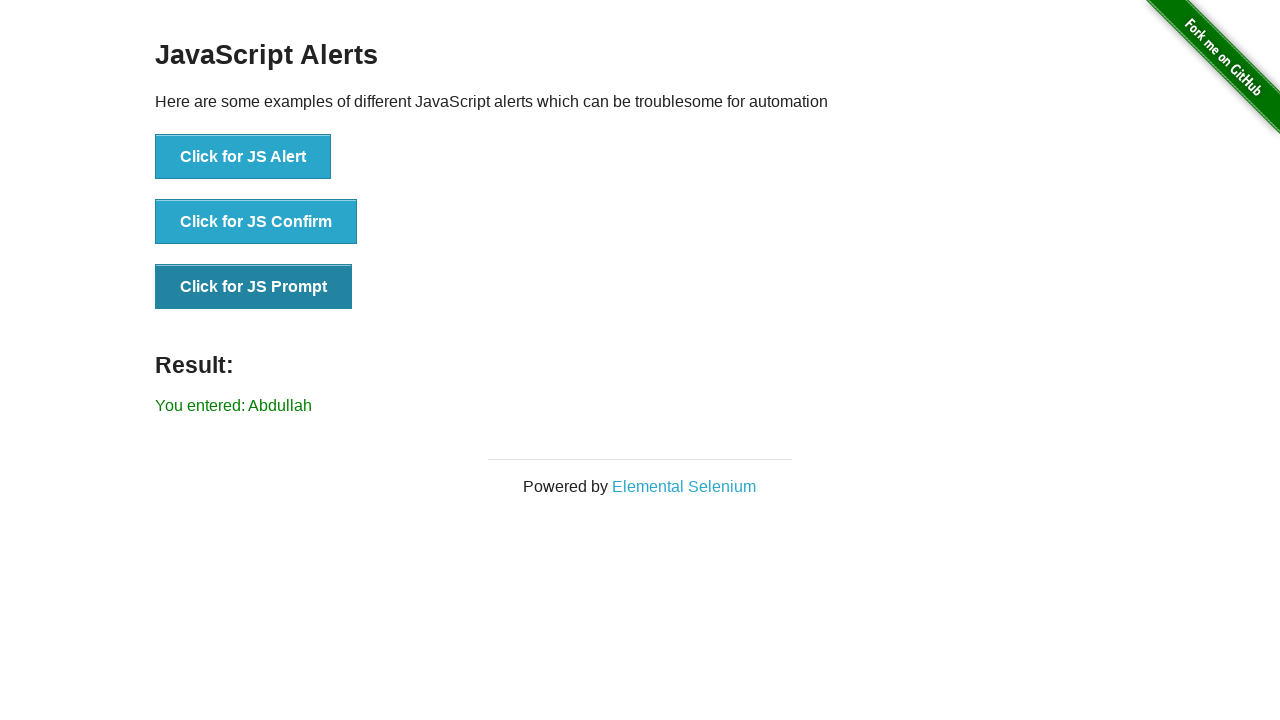